Tests Shadow DOM interaction on a books PWA application by finding a shadow root element and entering a search query for a book title.

Starting URL: https://books-pwakit.appspot.com/

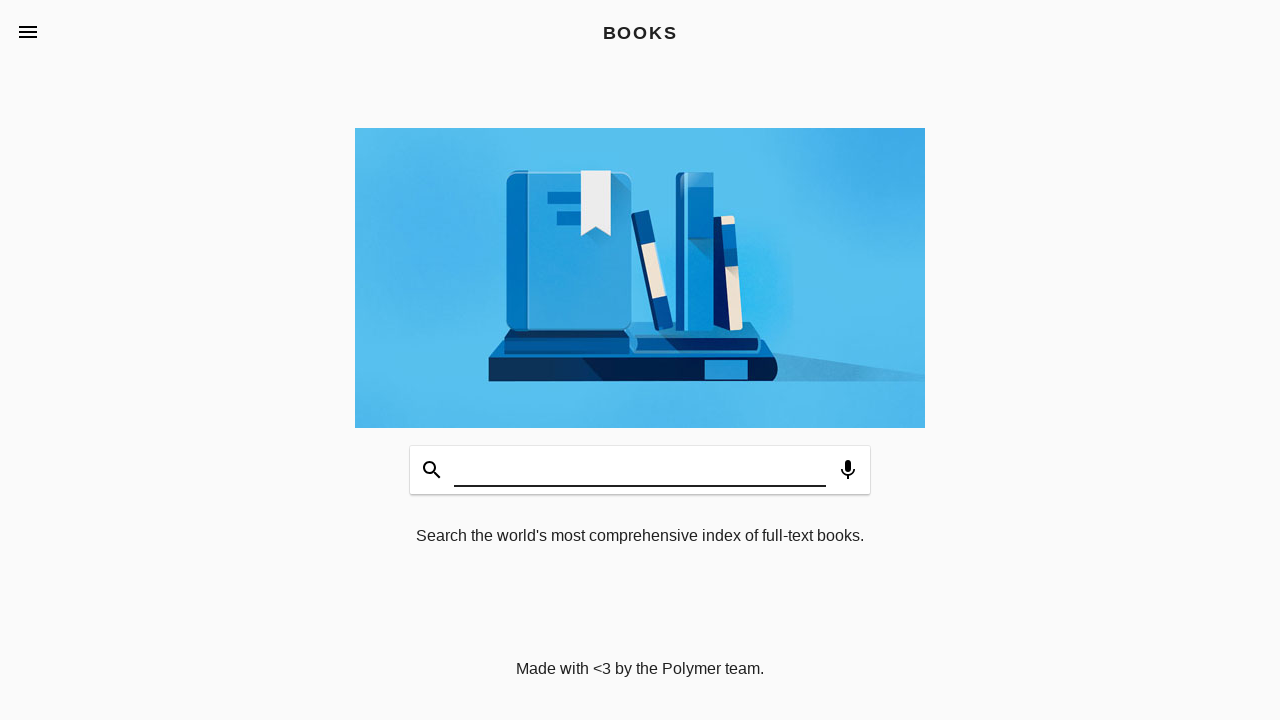

Waited for book-app shadow DOM element to be ready
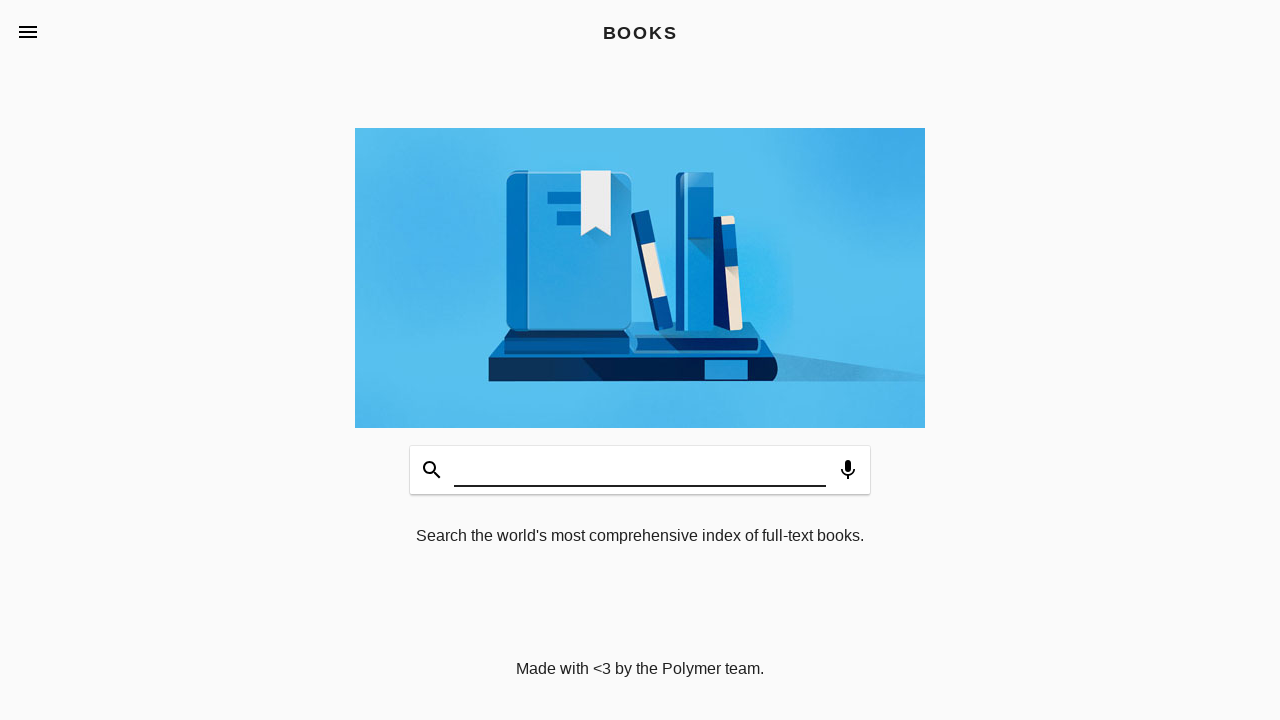

Filled search input with 'Rich Dad Poor Dad' inside shadow DOM on book-app[apptitle='BOOKS'] >> #input
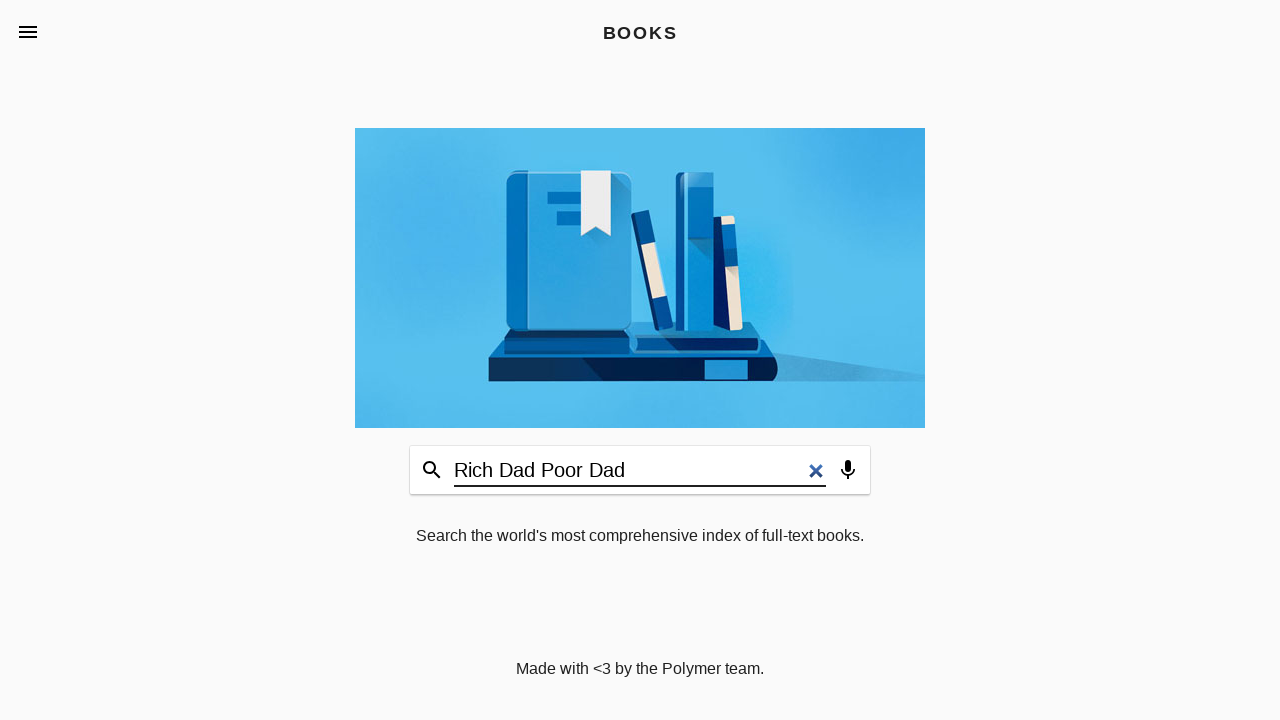

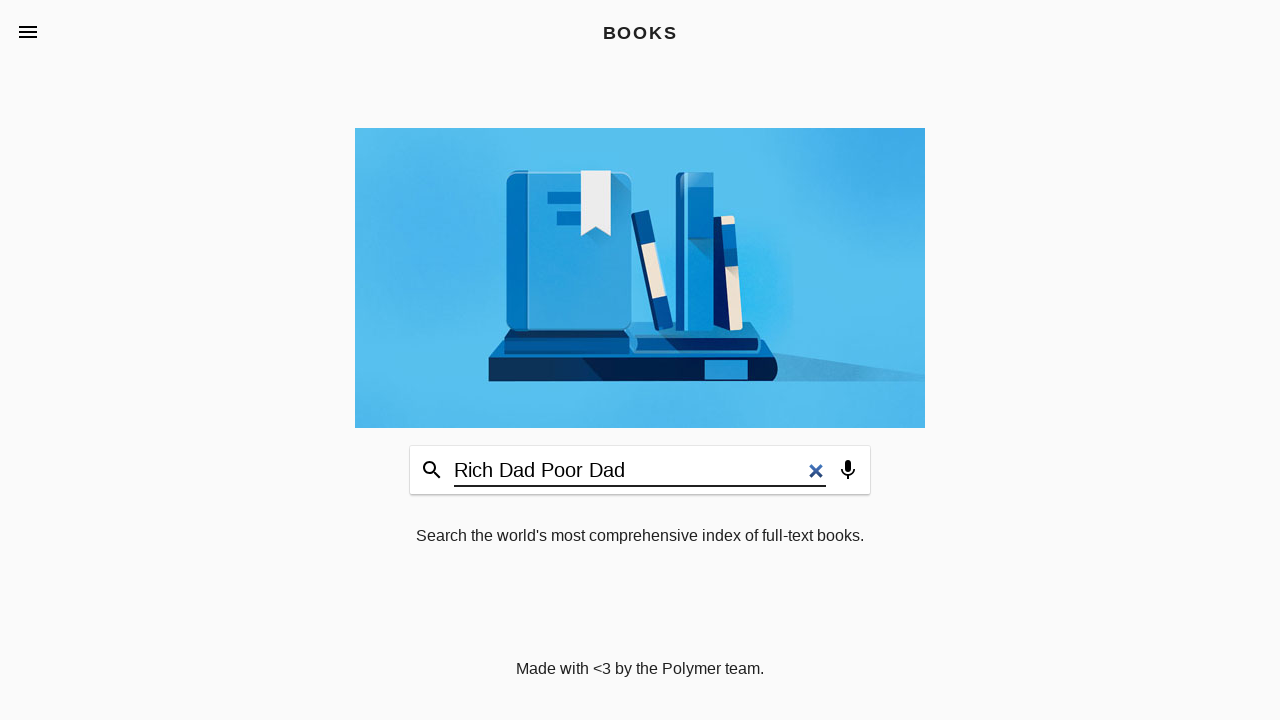